Tests checkbox selection functionality by selecting multiple color checkboxes on a form

Starting URL: https://selenium08.blogspot.com/2019/07/check-box-and-radio-buttons.html

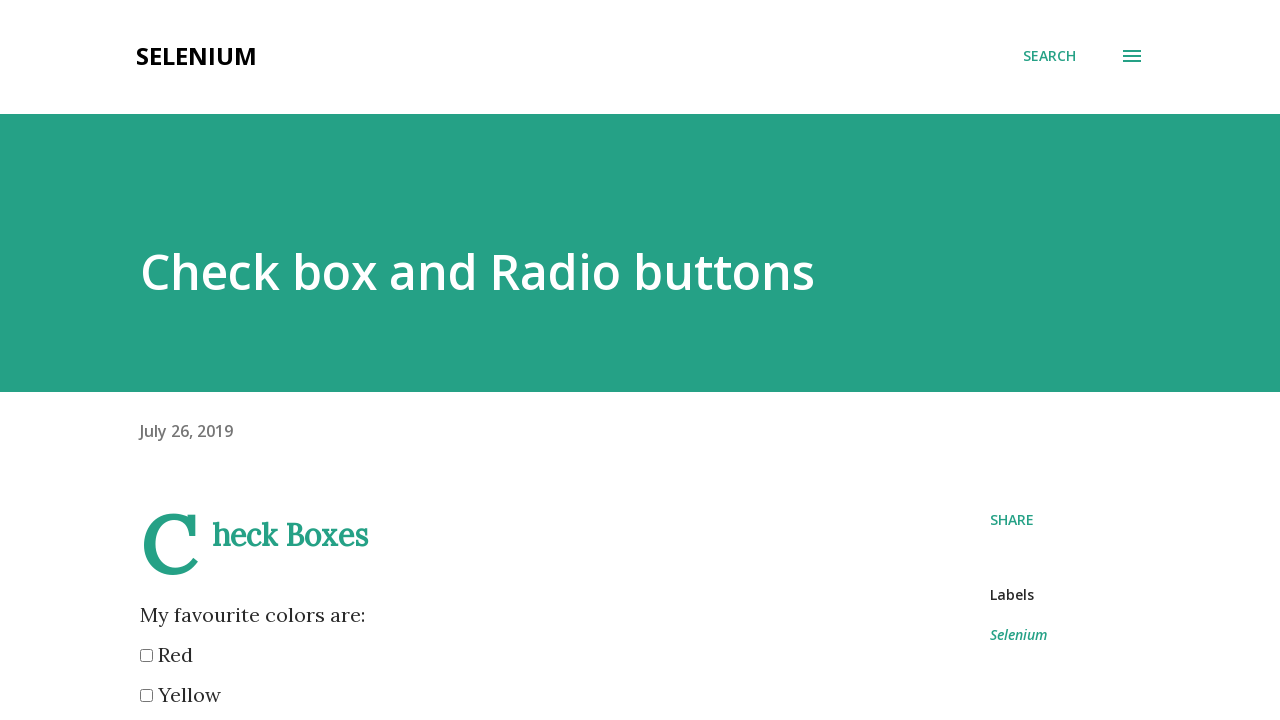

Selected green checkbox at (146, 360) on xpath=//*[@value='green']
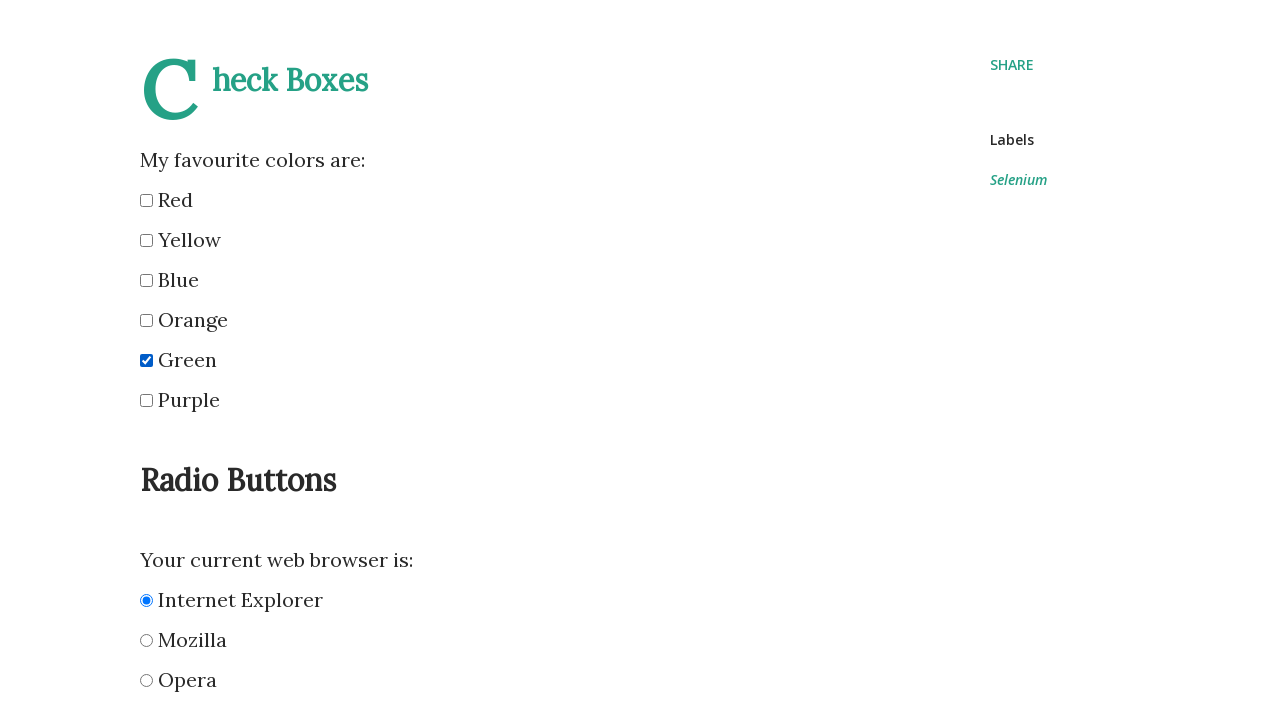

Selected yellow checkbox at (146, 240) on xpath=//*[@value='yellow']
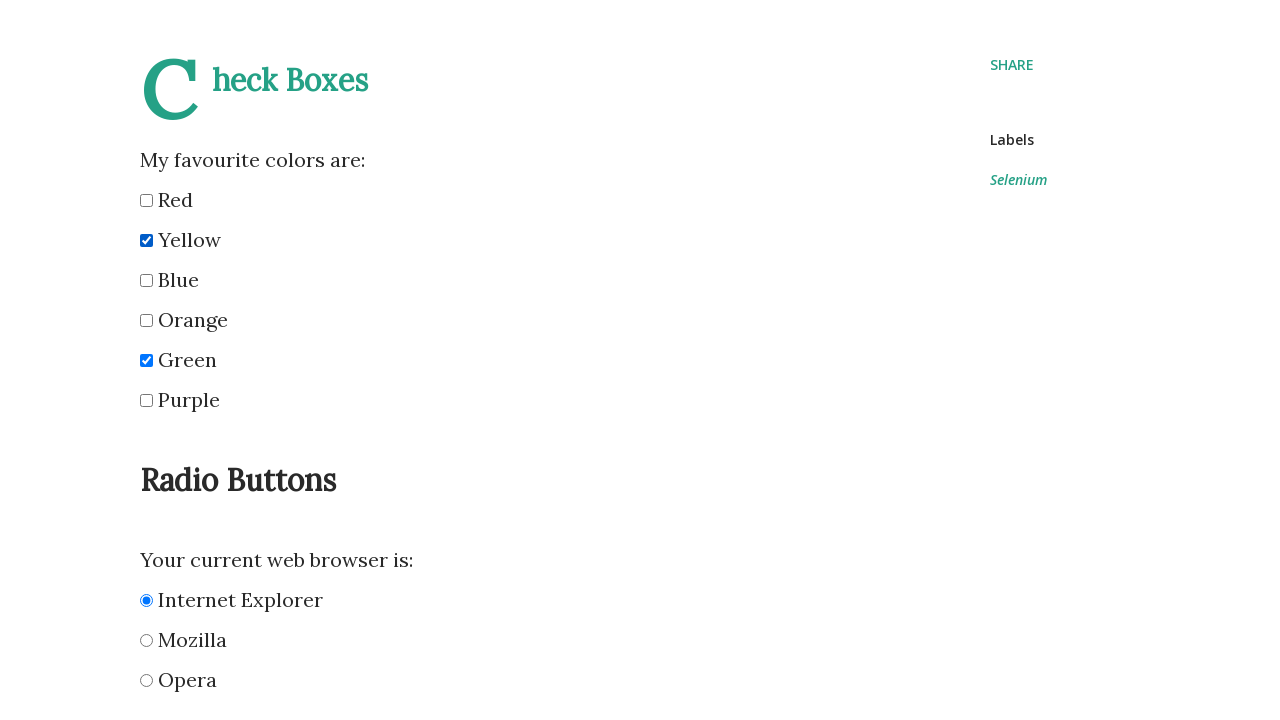

Selected red checkbox at (146, 200) on xpath=//*[@value='red']
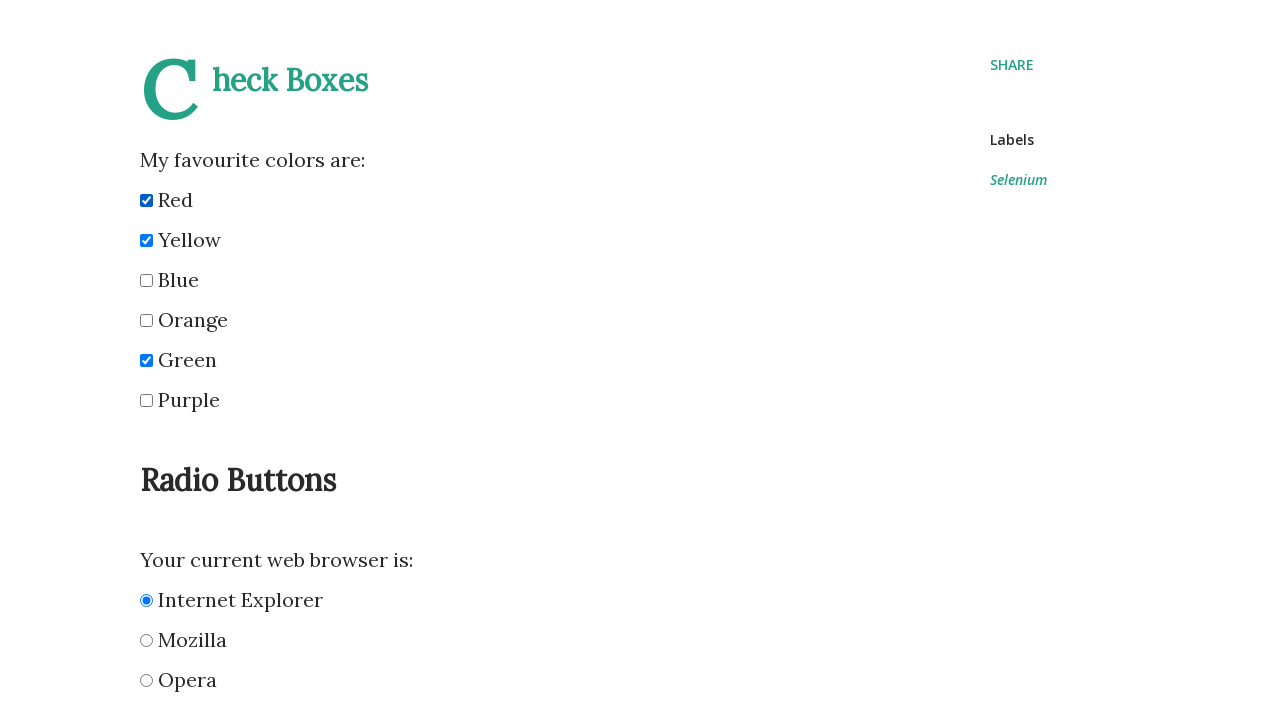

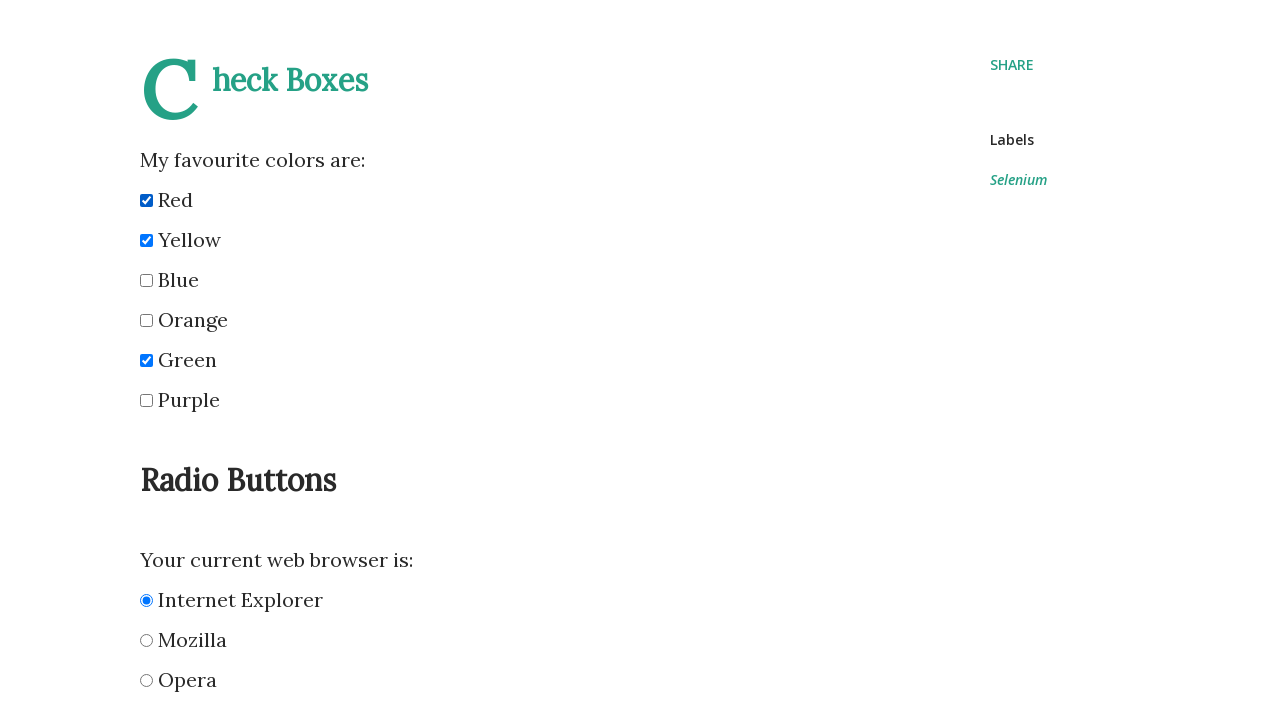